Tests iframe interaction by switching to an iframe and filling a text input field within it

Starting URL: https://demo.automationtesting.in/Frames.html

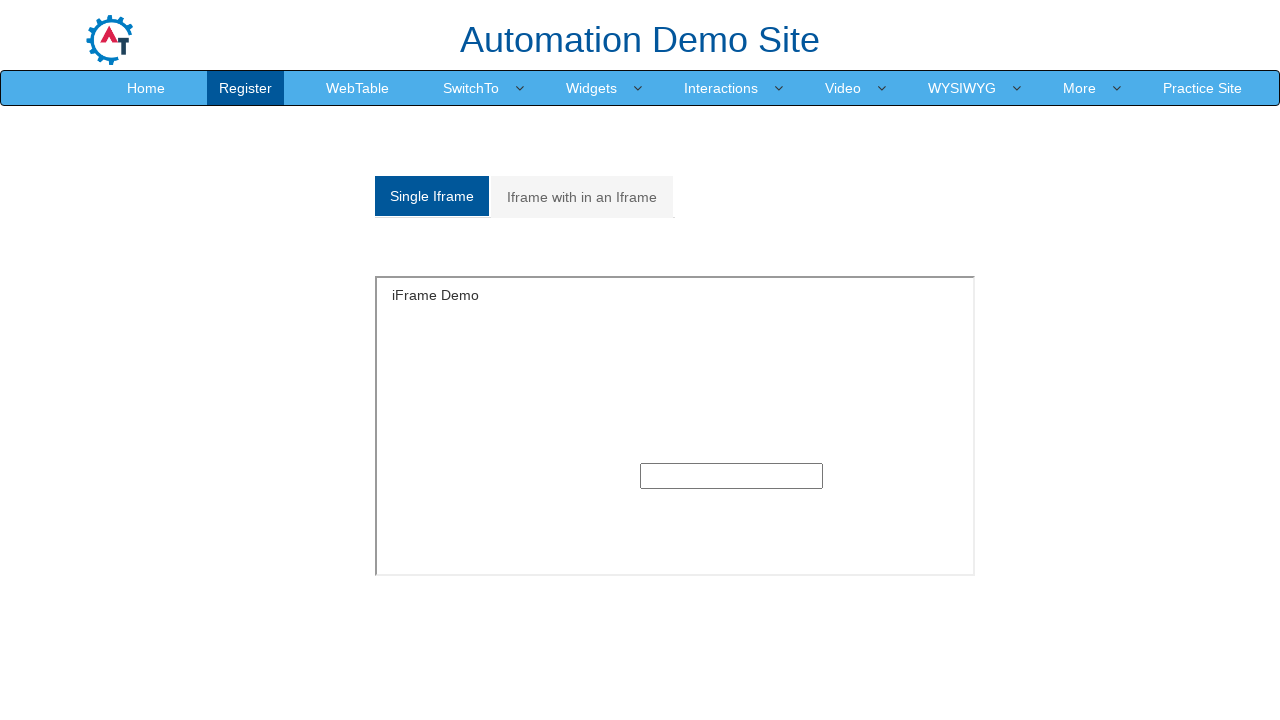

Switched to iframe named 'SingleFrame'
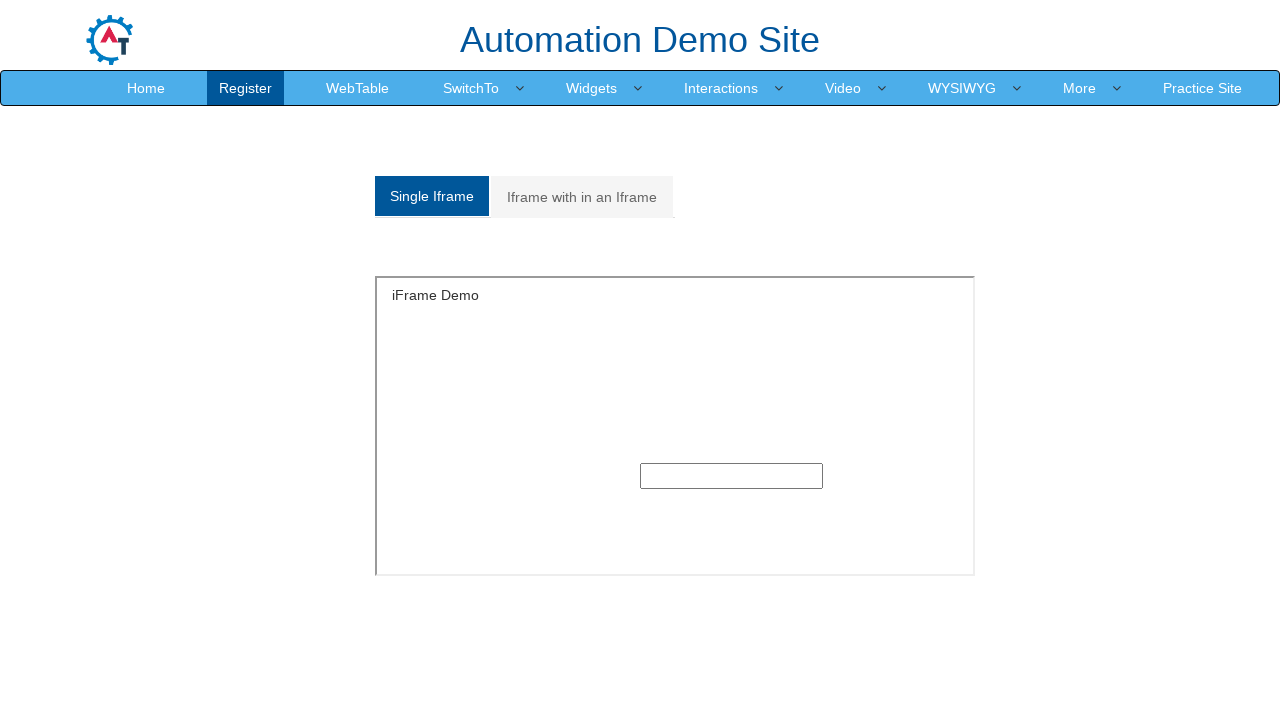

Filled text input field in iframe with 'Tukaram' on //input[@type='text']
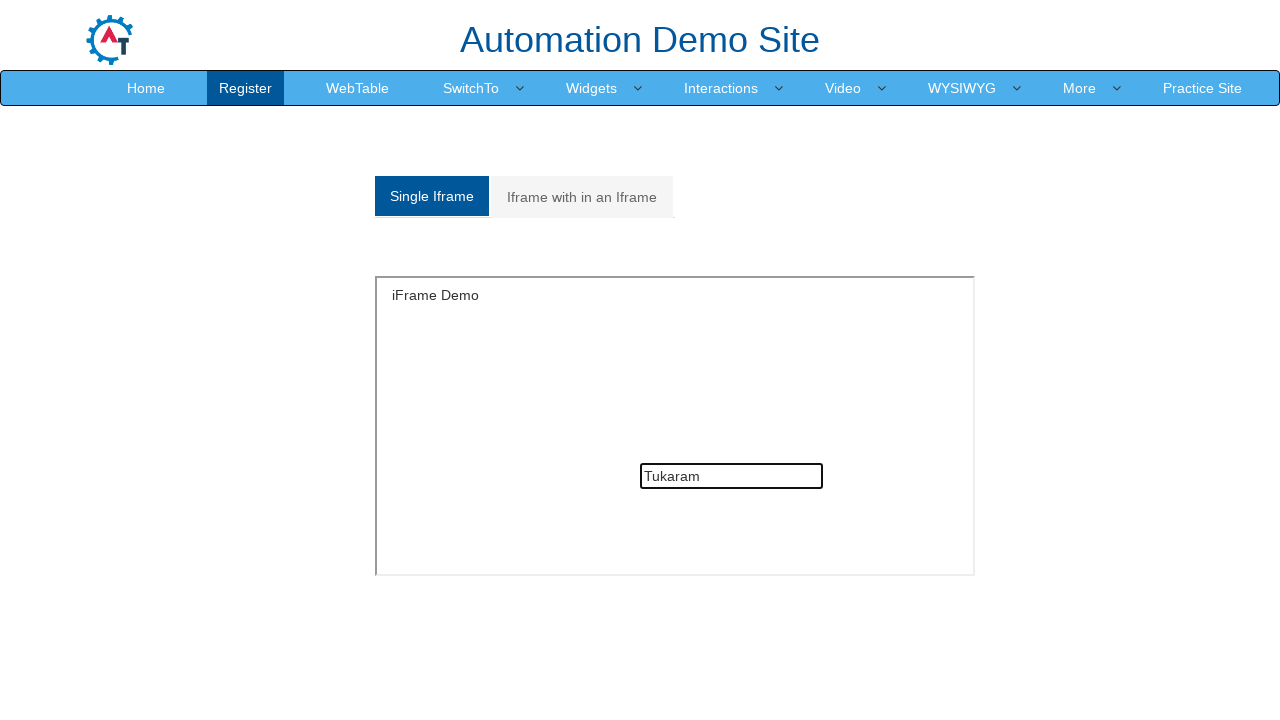

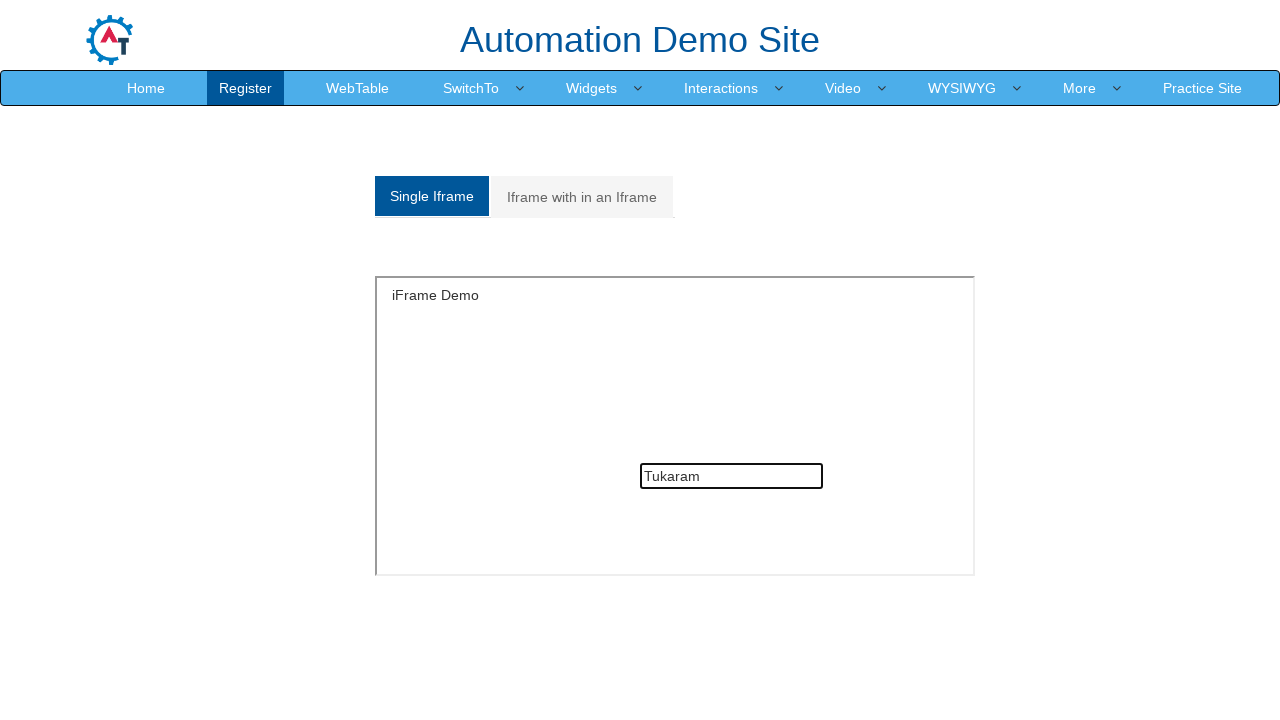